Tests the Add/Remove Elements functionality by clicking the "Add Element" button 5 times and verifying that Delete buttons are created

Starting URL: http://the-internet.herokuapp.com/add_remove_elements/

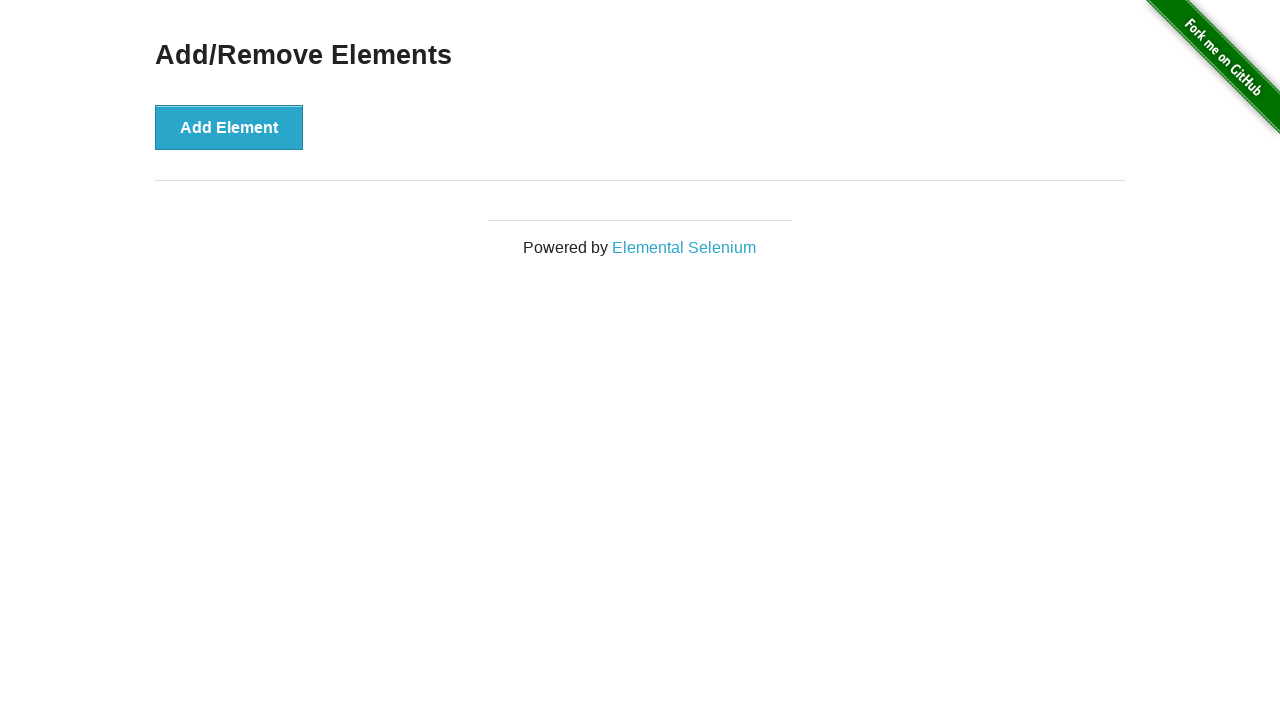

Clicked 'Add Element' button (iteration 1 of 5) at (229, 127) on button
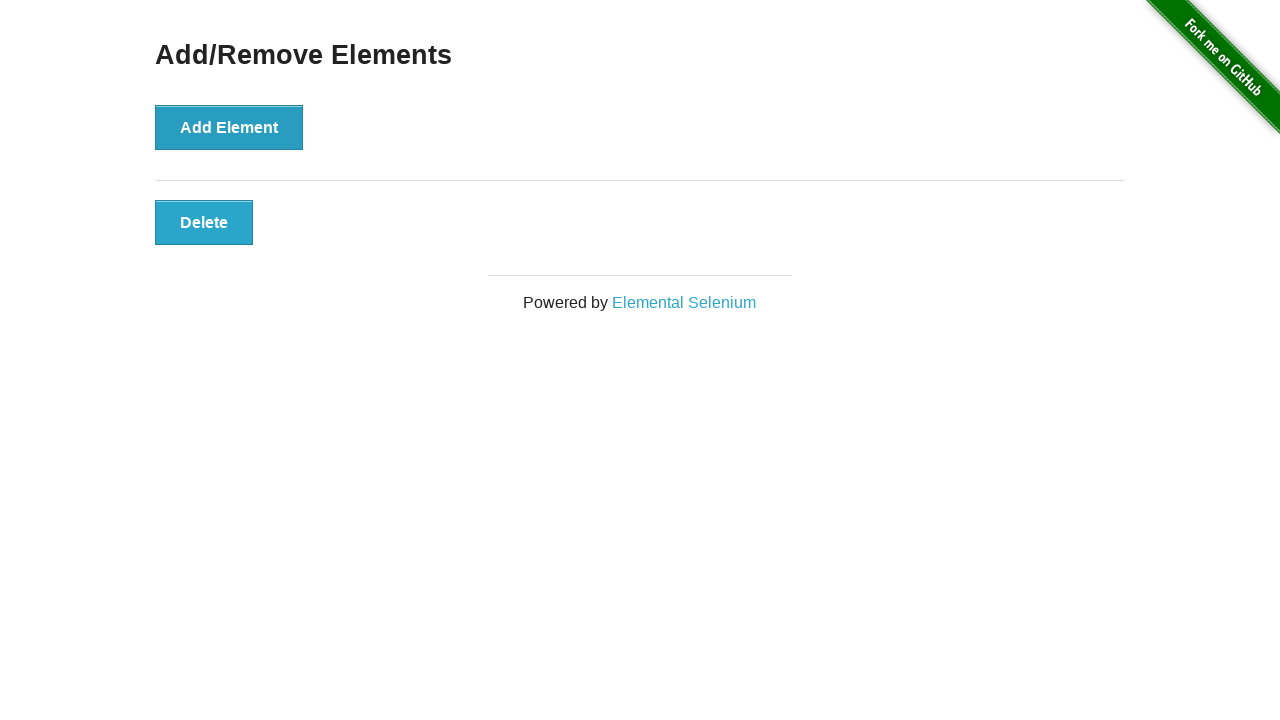

Clicked 'Add Element' button (iteration 2 of 5) at (229, 127) on button
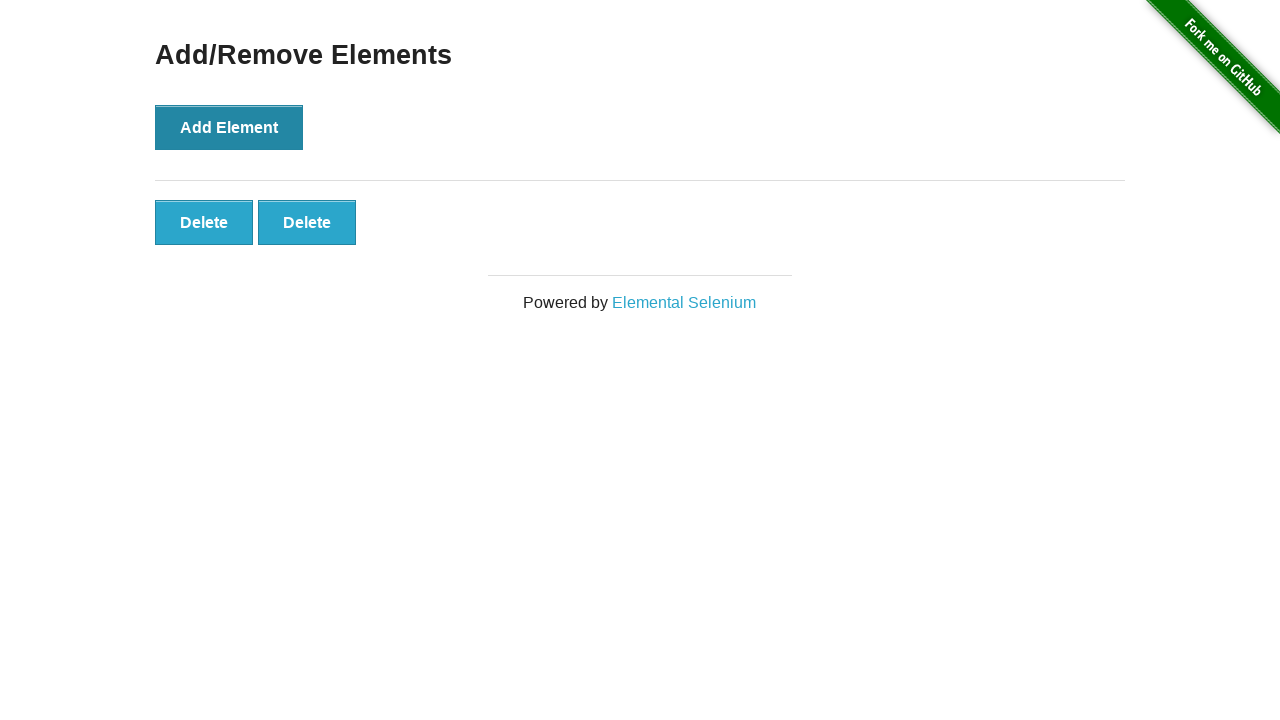

Clicked 'Add Element' button (iteration 3 of 5) at (229, 127) on button
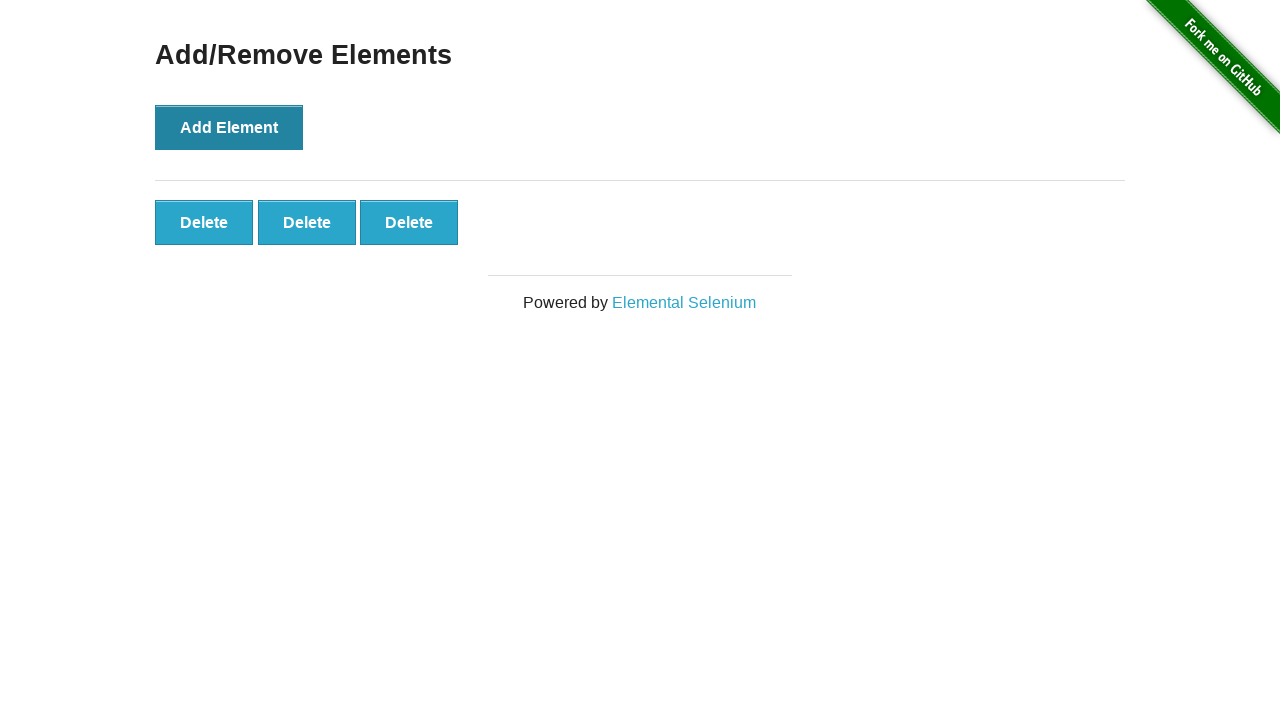

Clicked 'Add Element' button (iteration 4 of 5) at (229, 127) on button
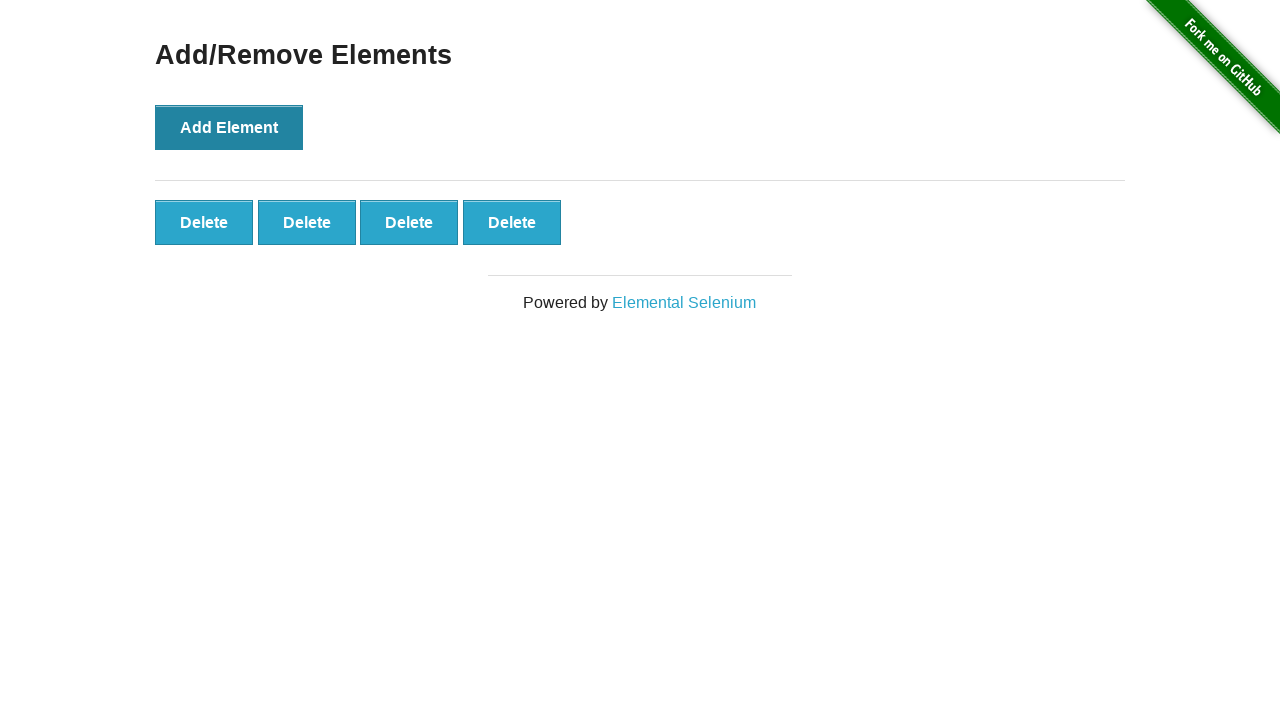

Clicked 'Add Element' button (iteration 5 of 5) at (229, 127) on button
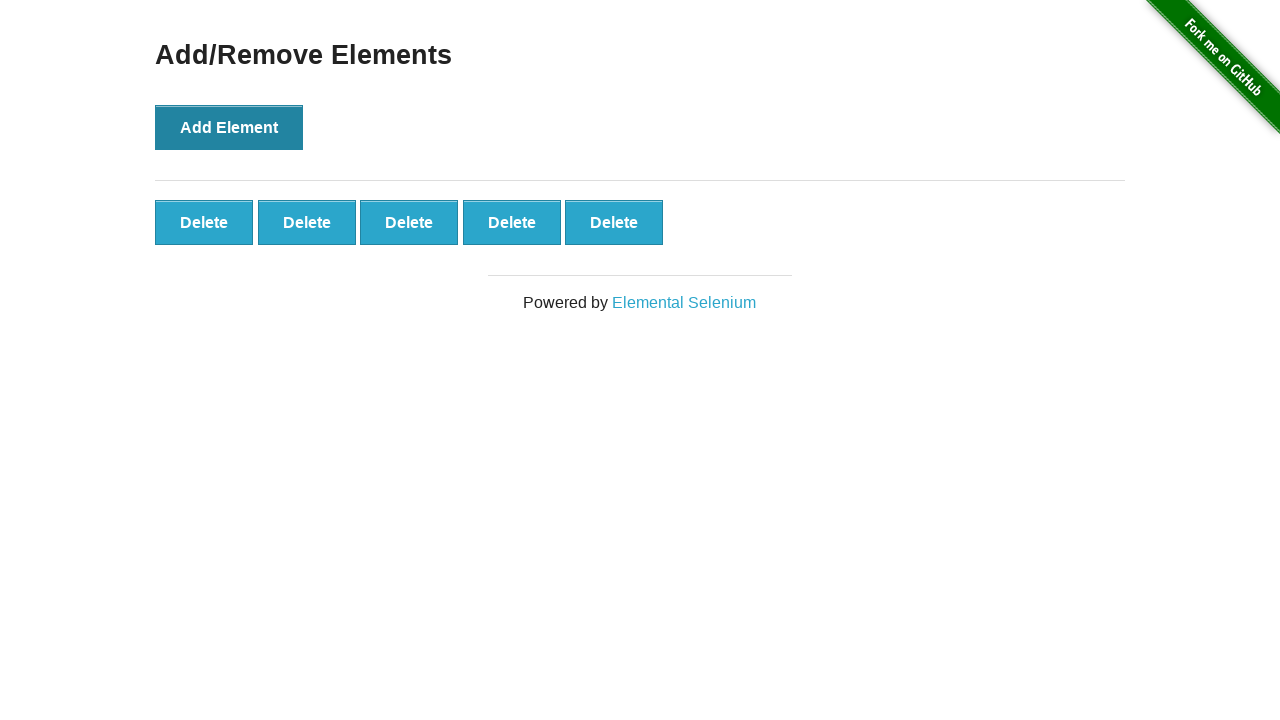

Delete buttons appeared after adding 5 elements
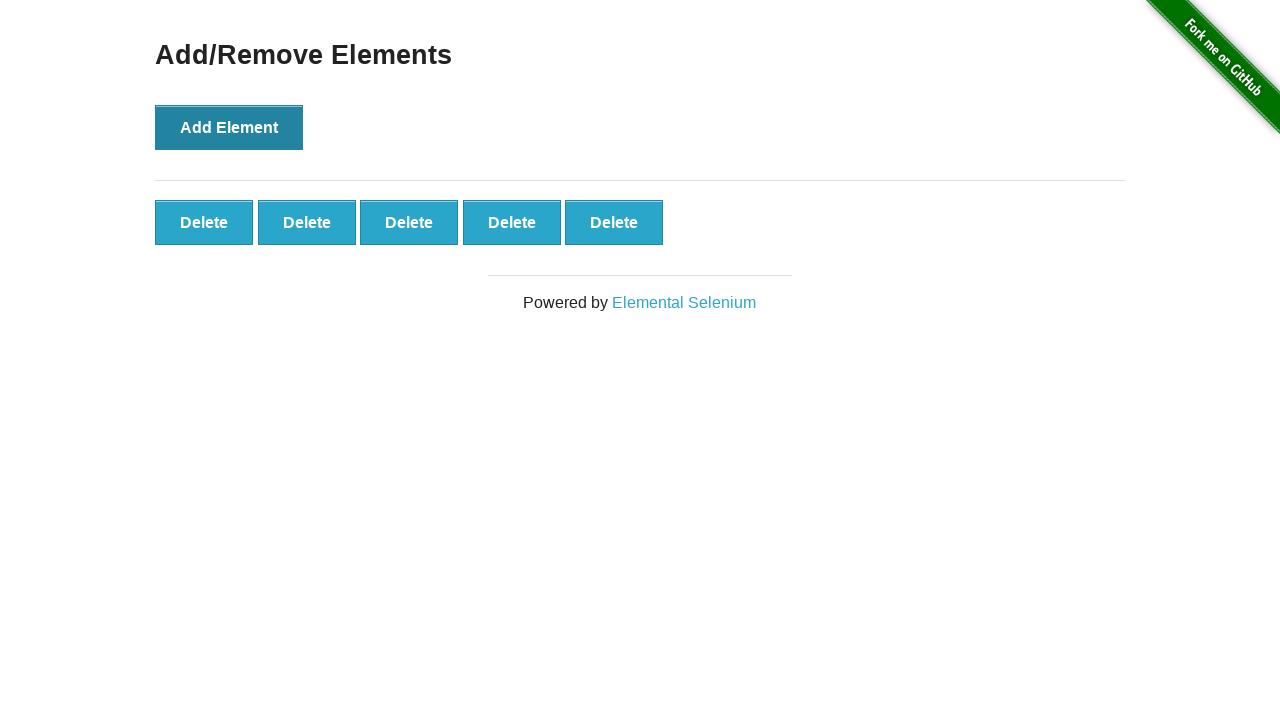

Verified that Delete buttons are present and accessible
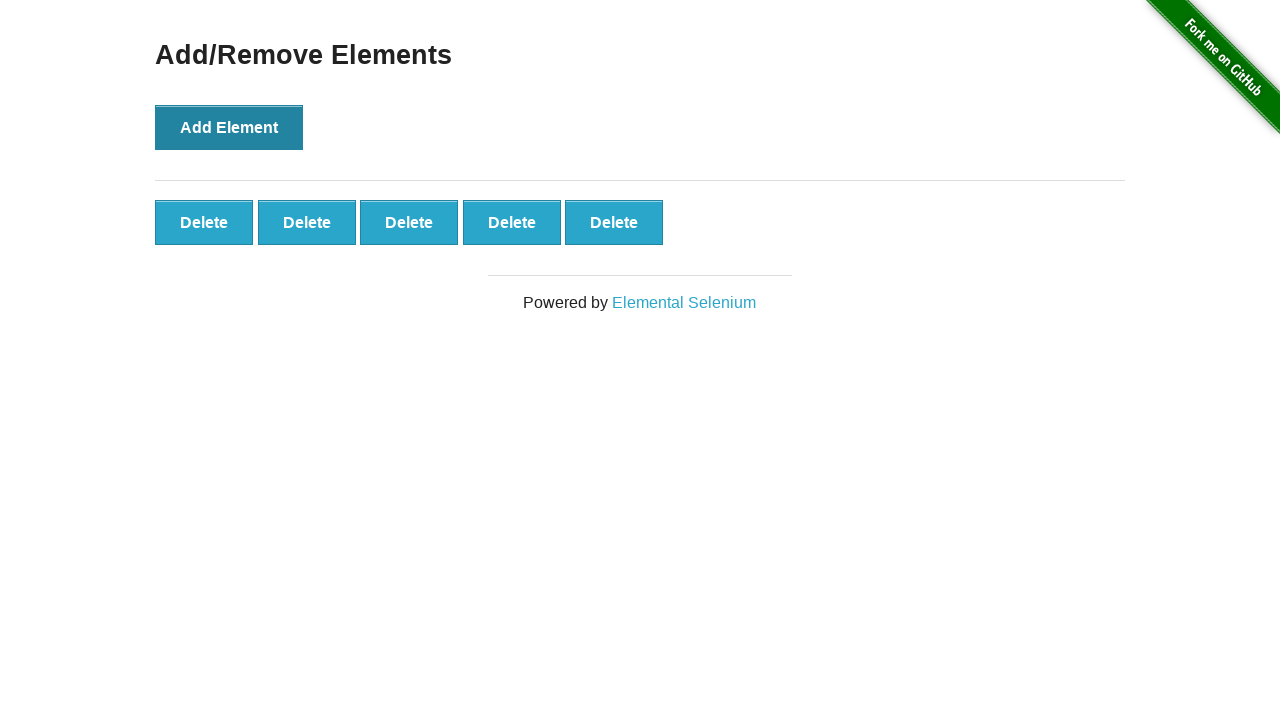

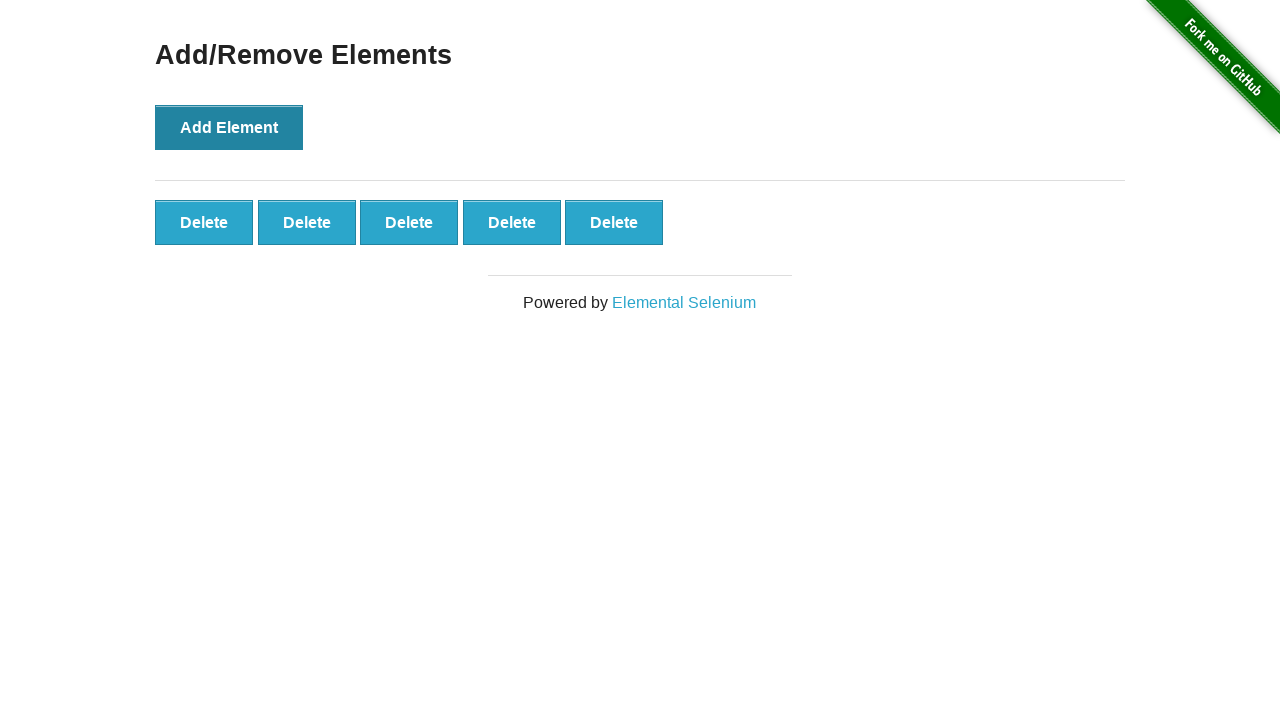